Tests Python.org search functionality by entering "pycon" as a search query and verifying results are returned

Starting URL: http://www.python.org

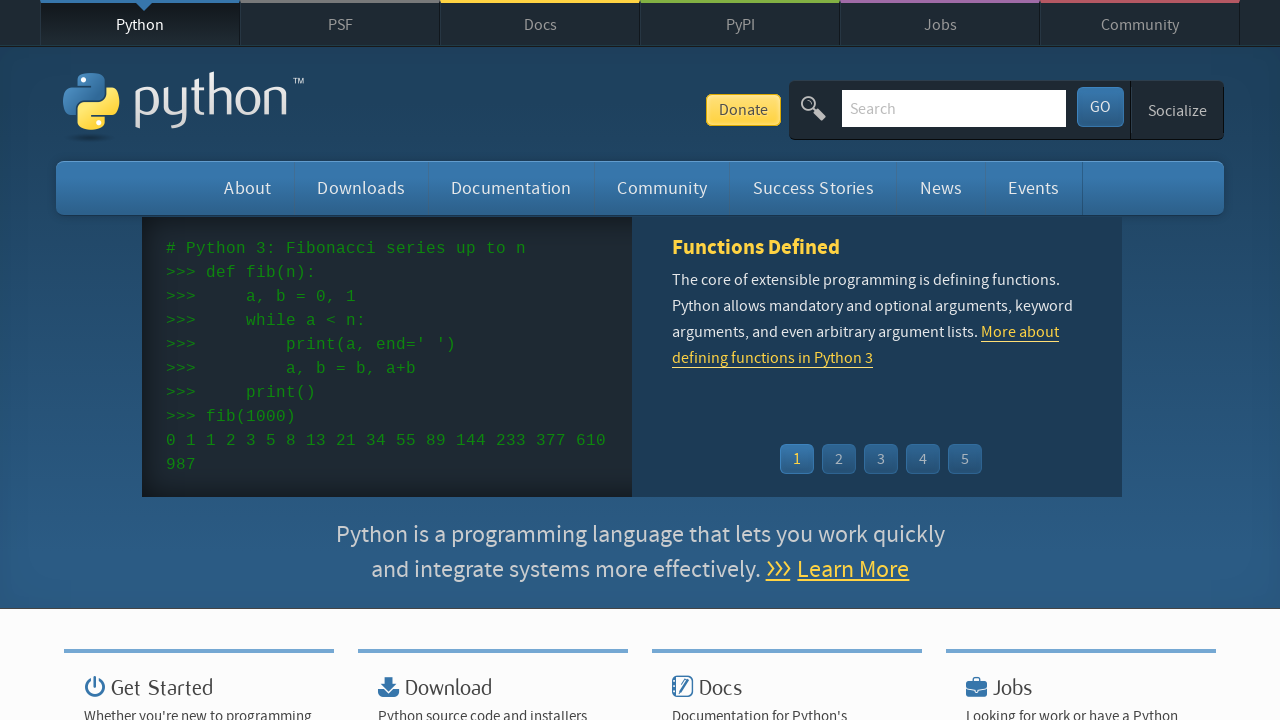

Verified page title contains 'Python'
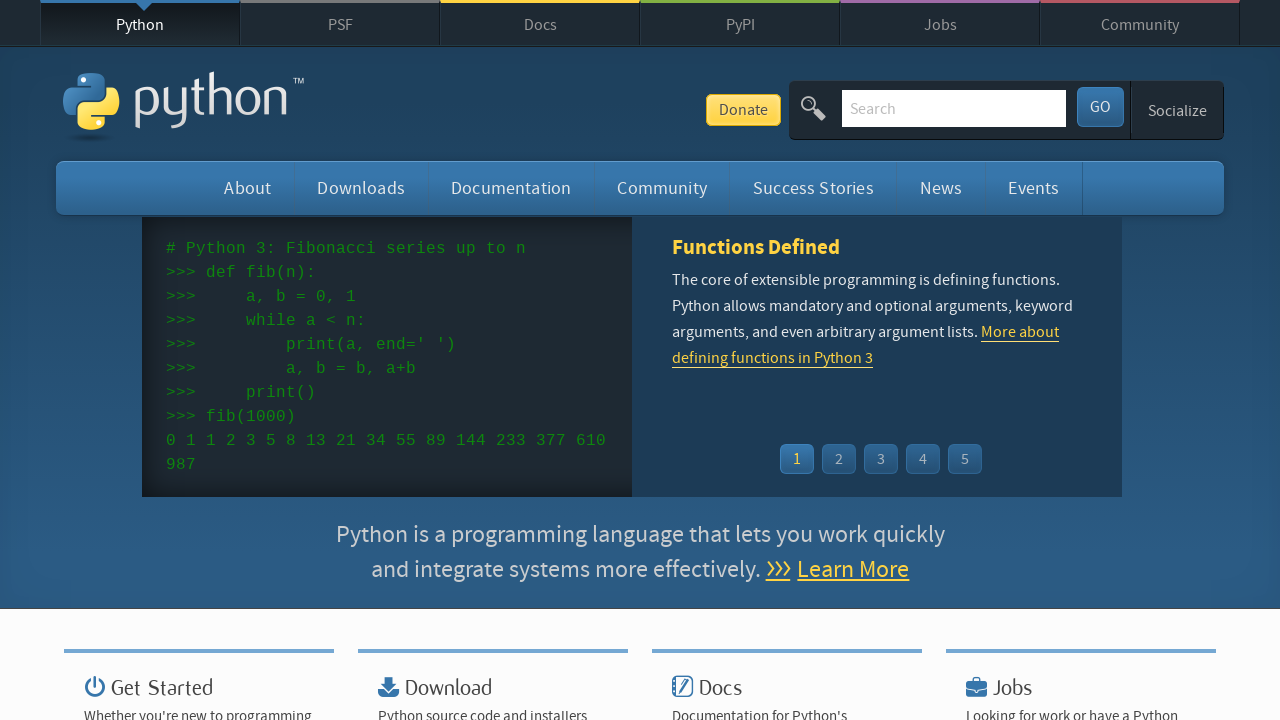

Located search input field
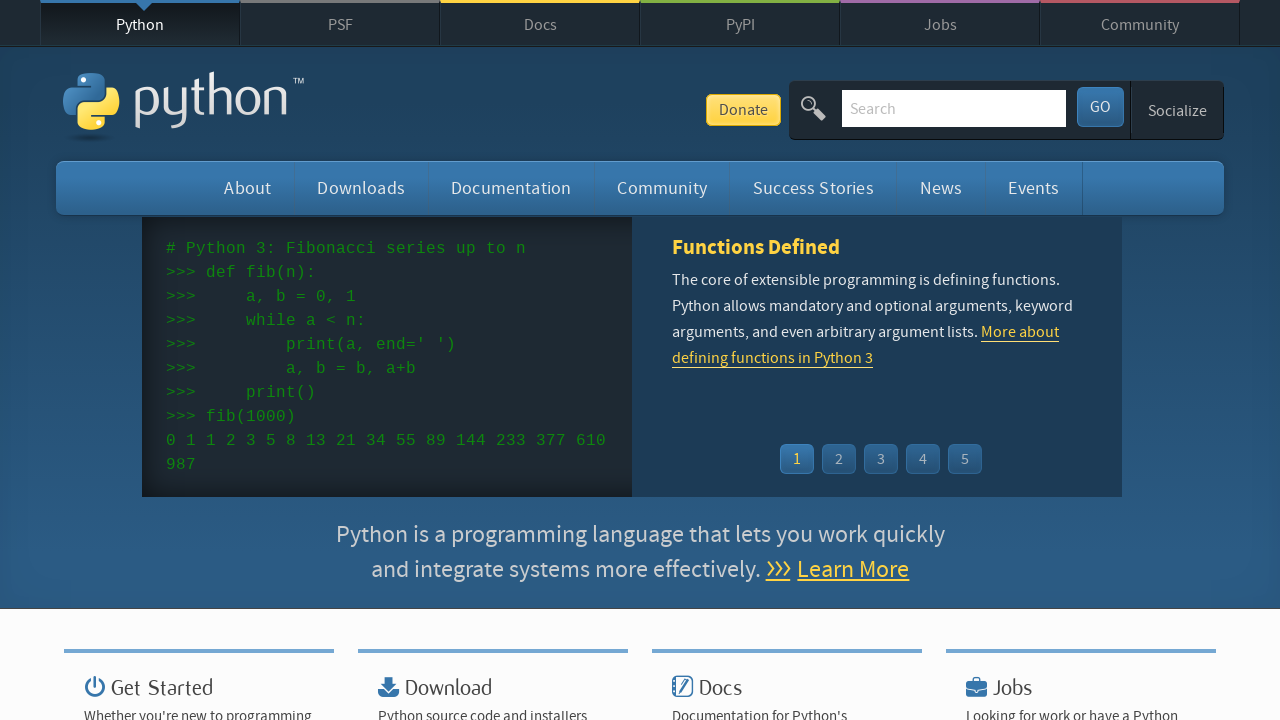

Cleared search input field on input[name='q']
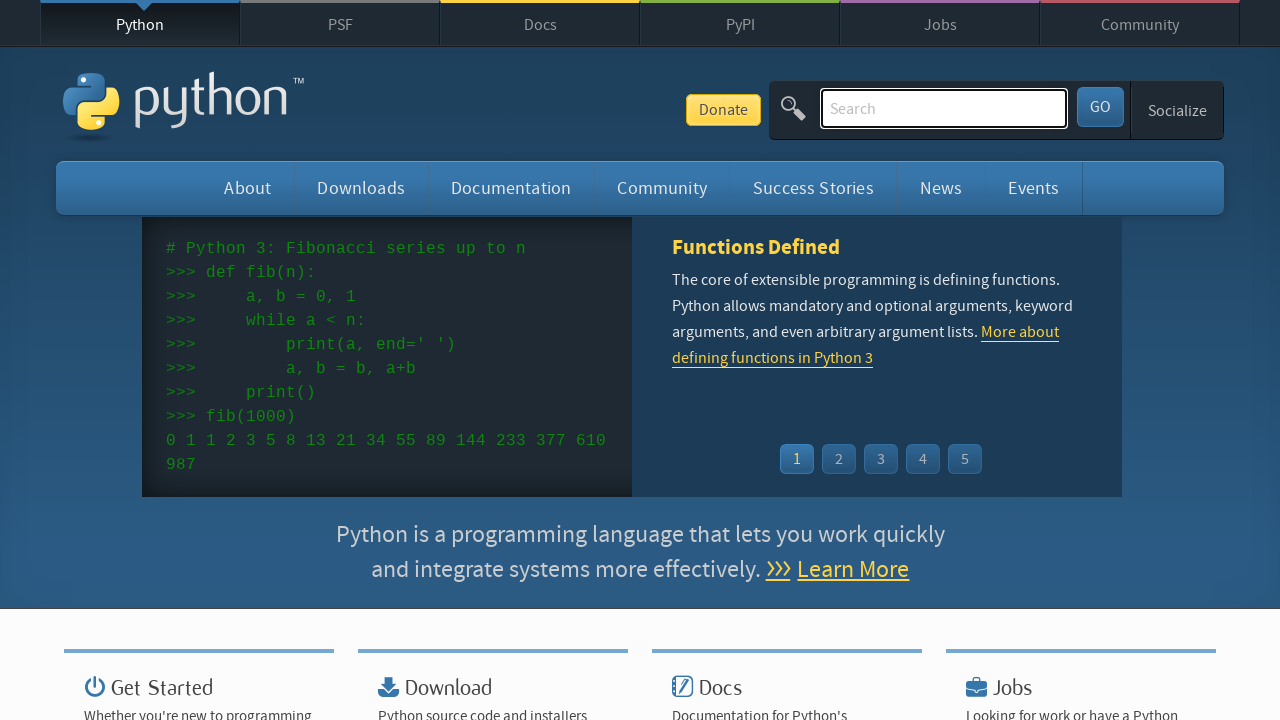

Filled search field with 'pycon' query on input[name='q']
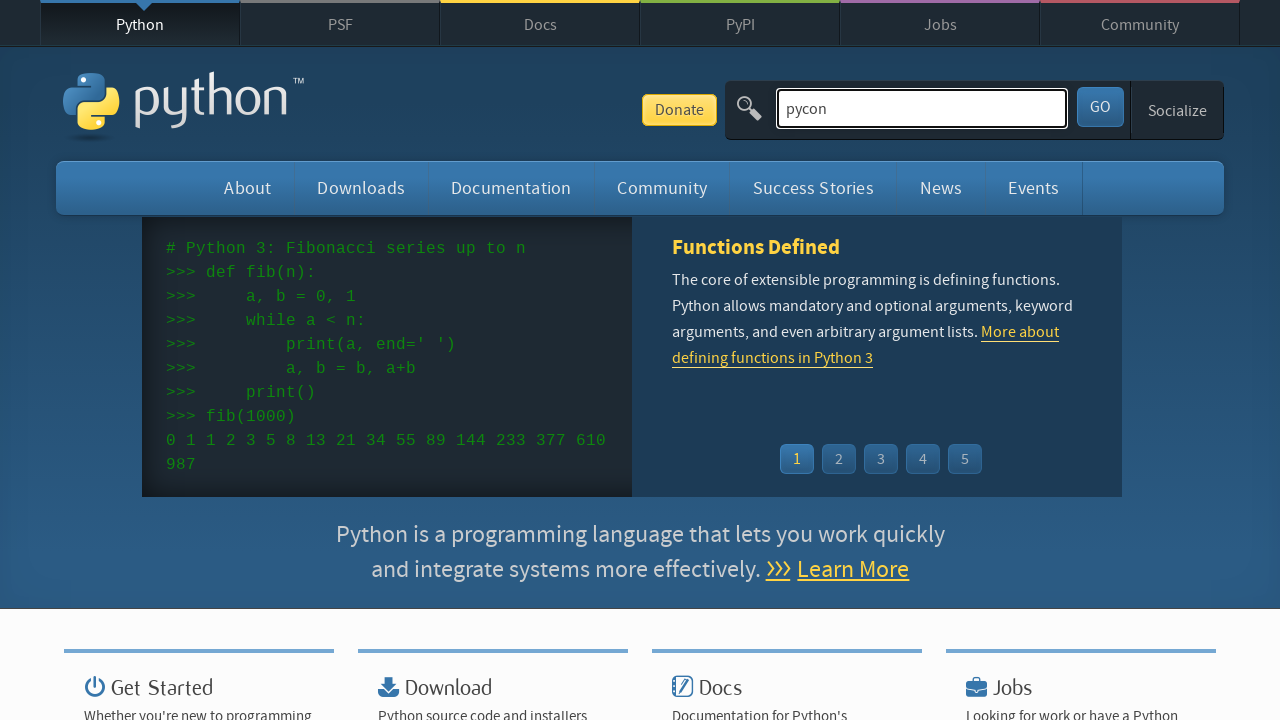

Pressed Enter to submit search query on input[name='q']
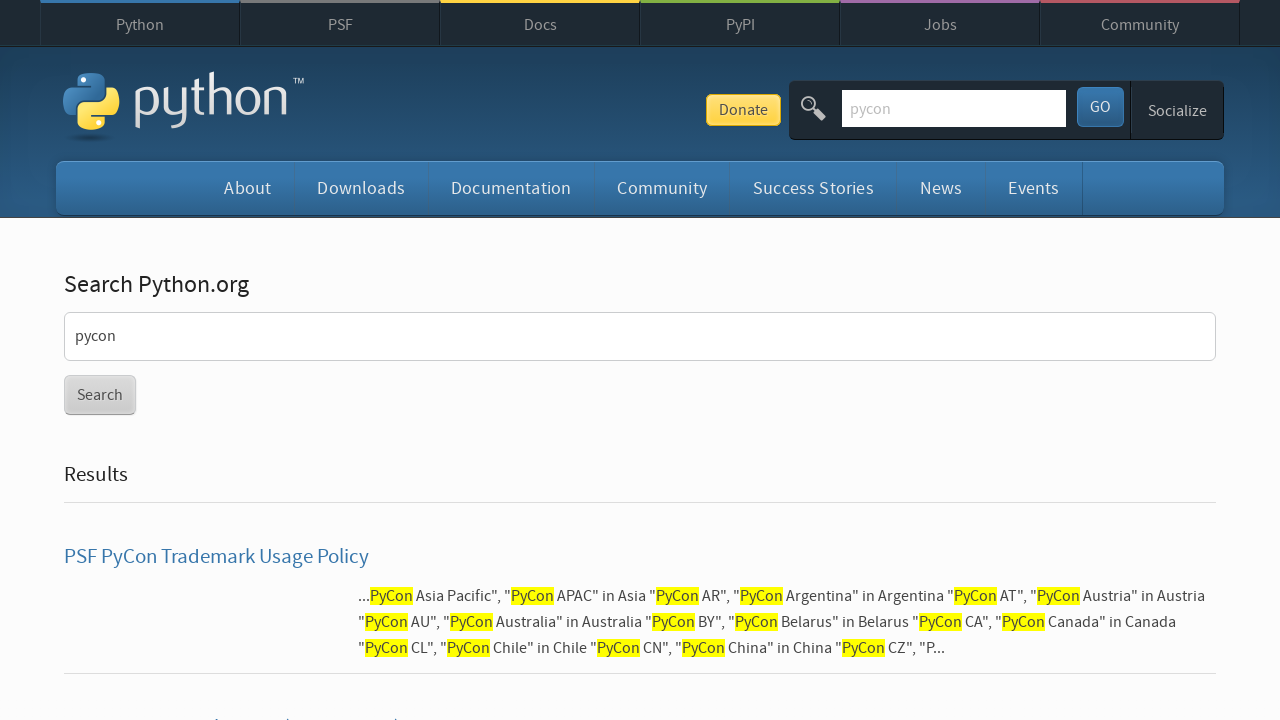

Waited for page to reach networkidle state
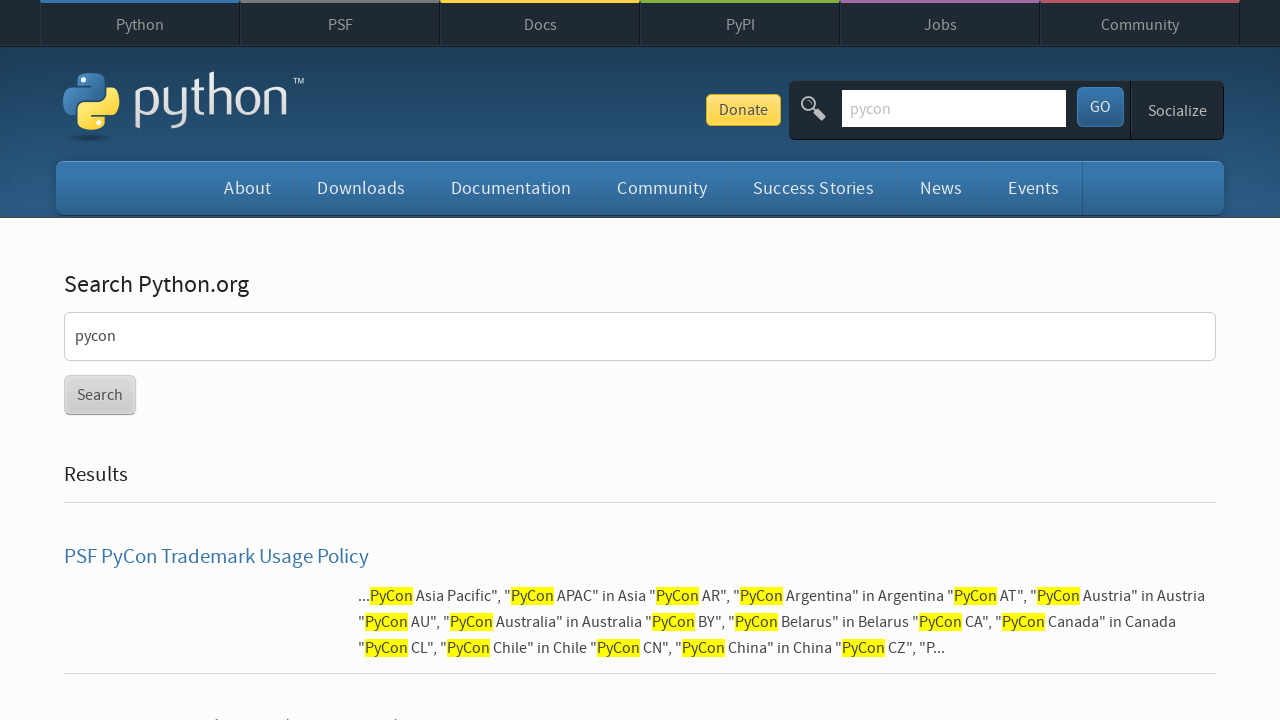

Verified search results were returned (no 'No results found' message)
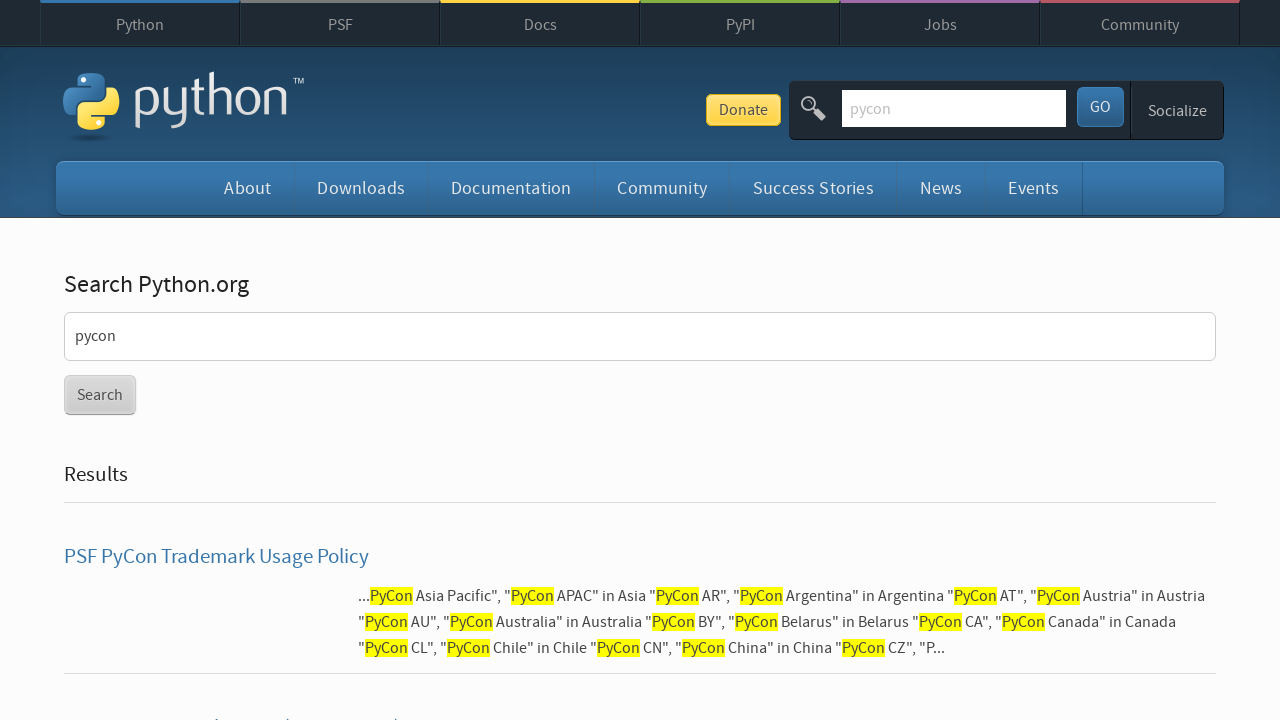

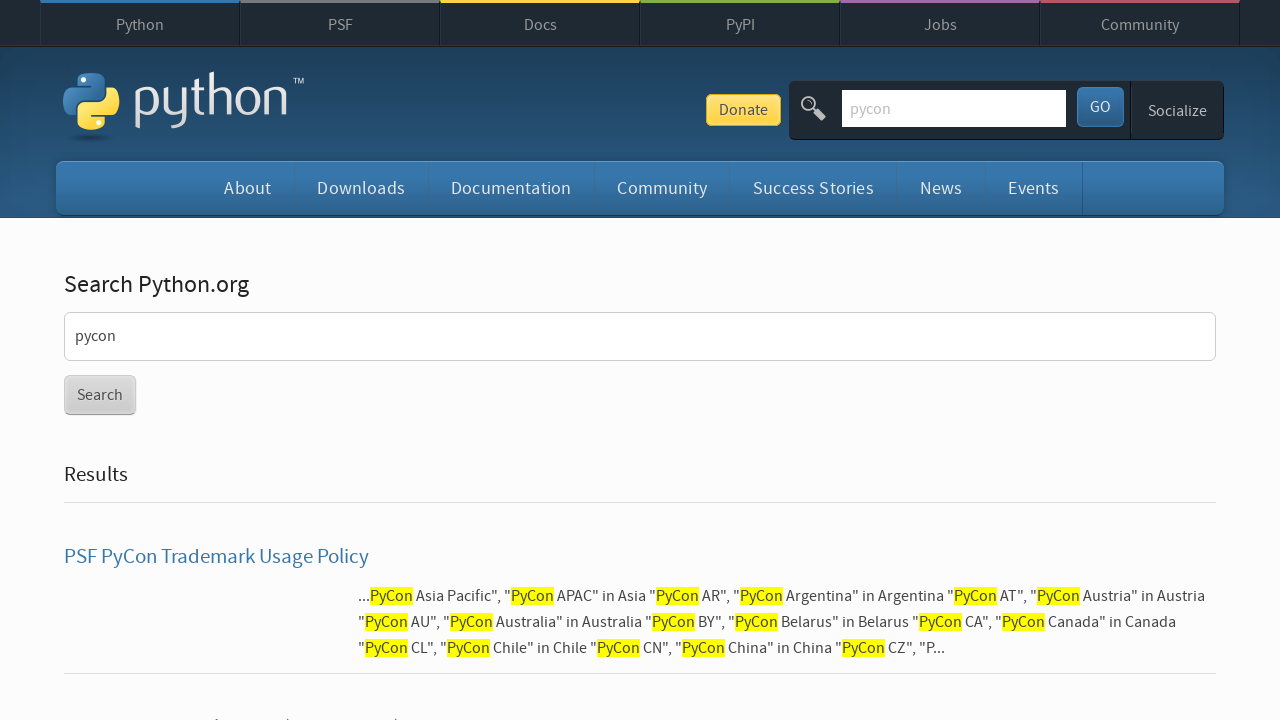